Tests web element interactions including hiding a textbox by clicking a button, checking element visibility/enabled states, and selecting a checkbox to verify selection state changes.

Starting URL: https://rahulshettyacademy.com/AutomationPractice/

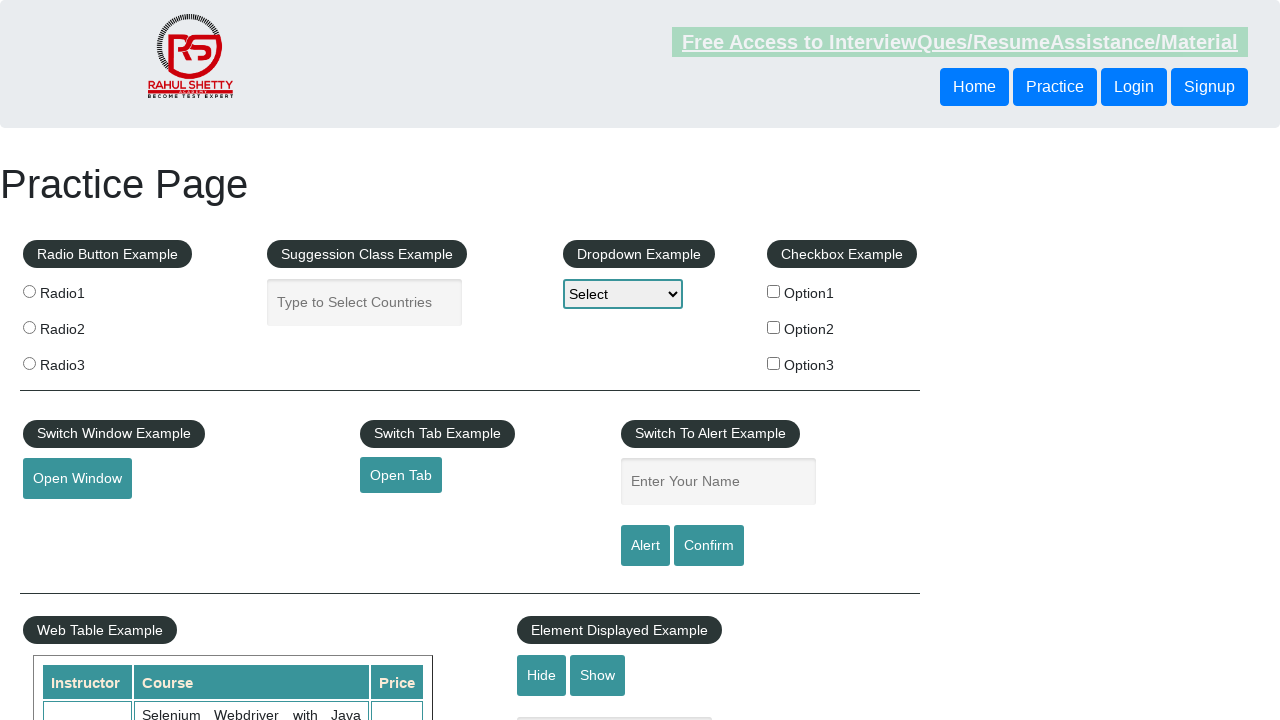

Waited for displayed text input to be visible
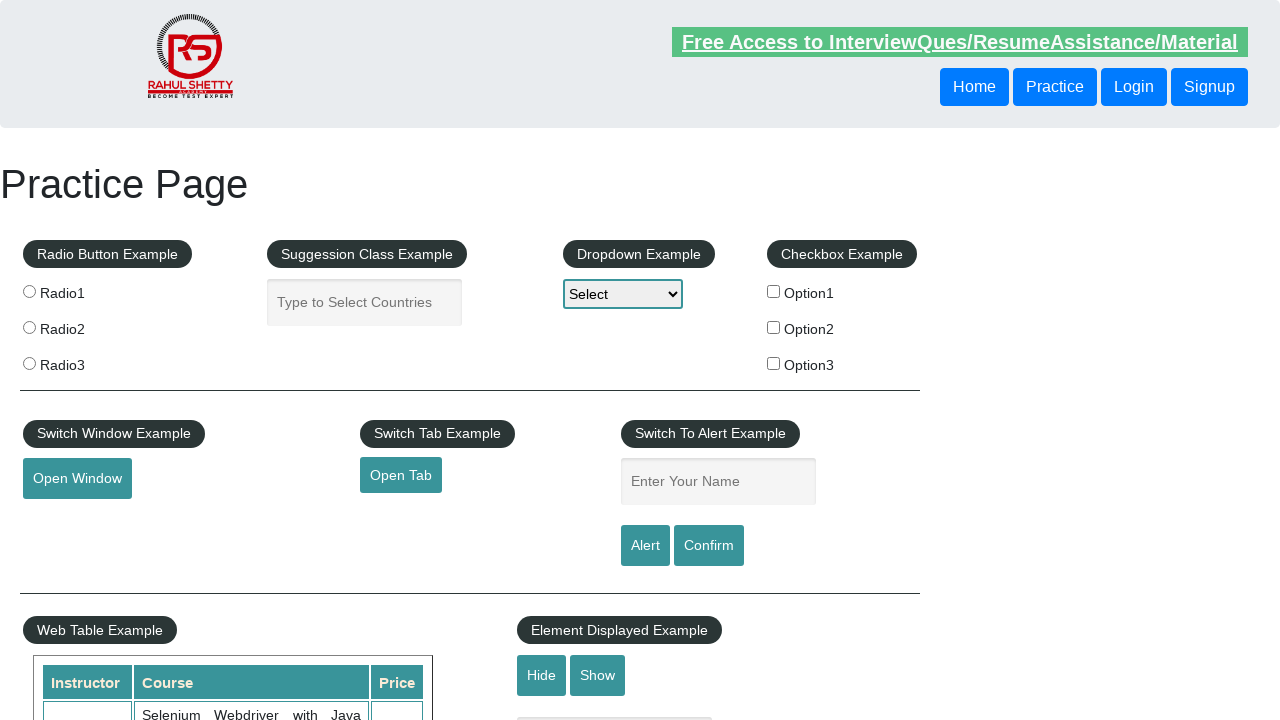

Located displayed text input element
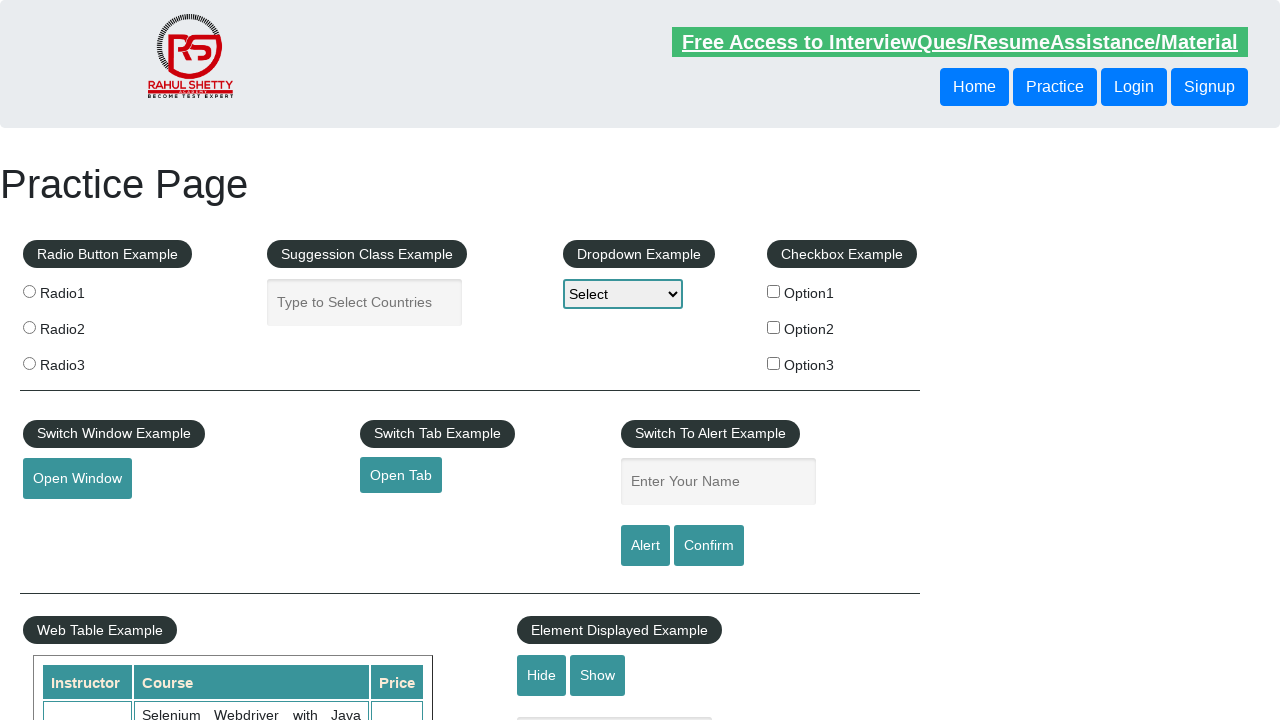

Checked initial visibility state of textbox - element is visible
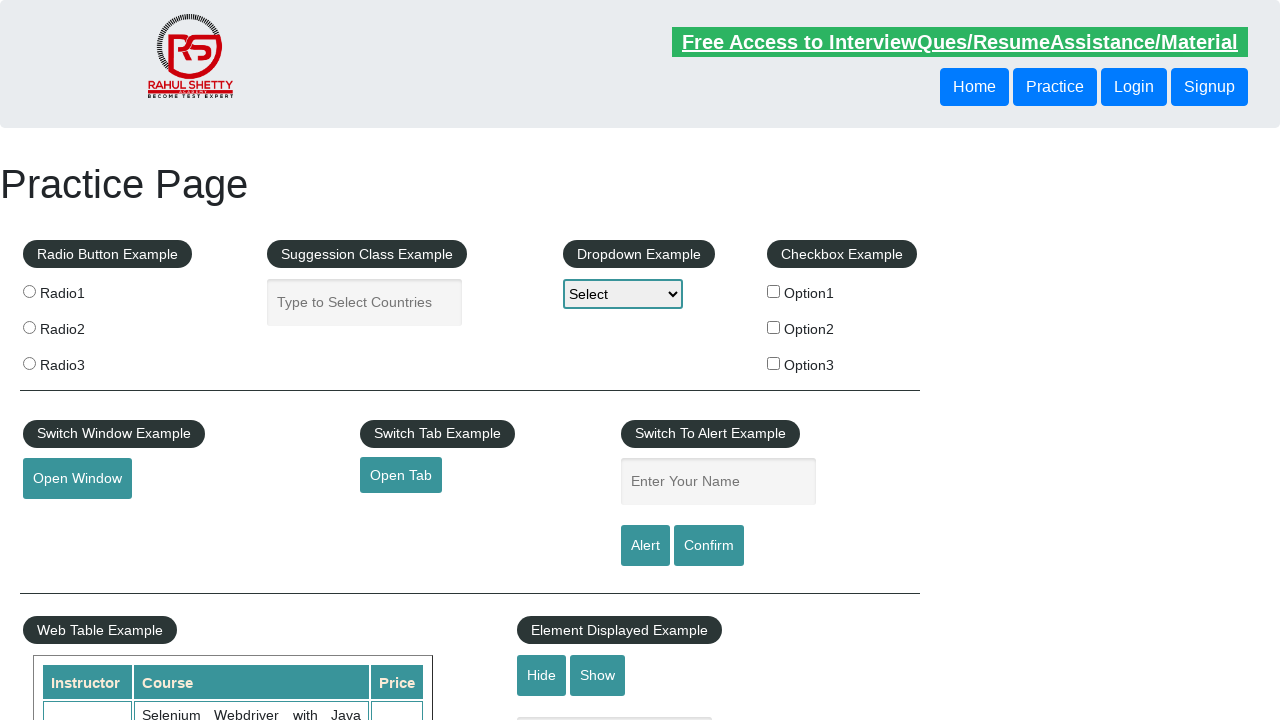

Clicked hide button to hide the textbox at (542, 675) on input#hide-textbox
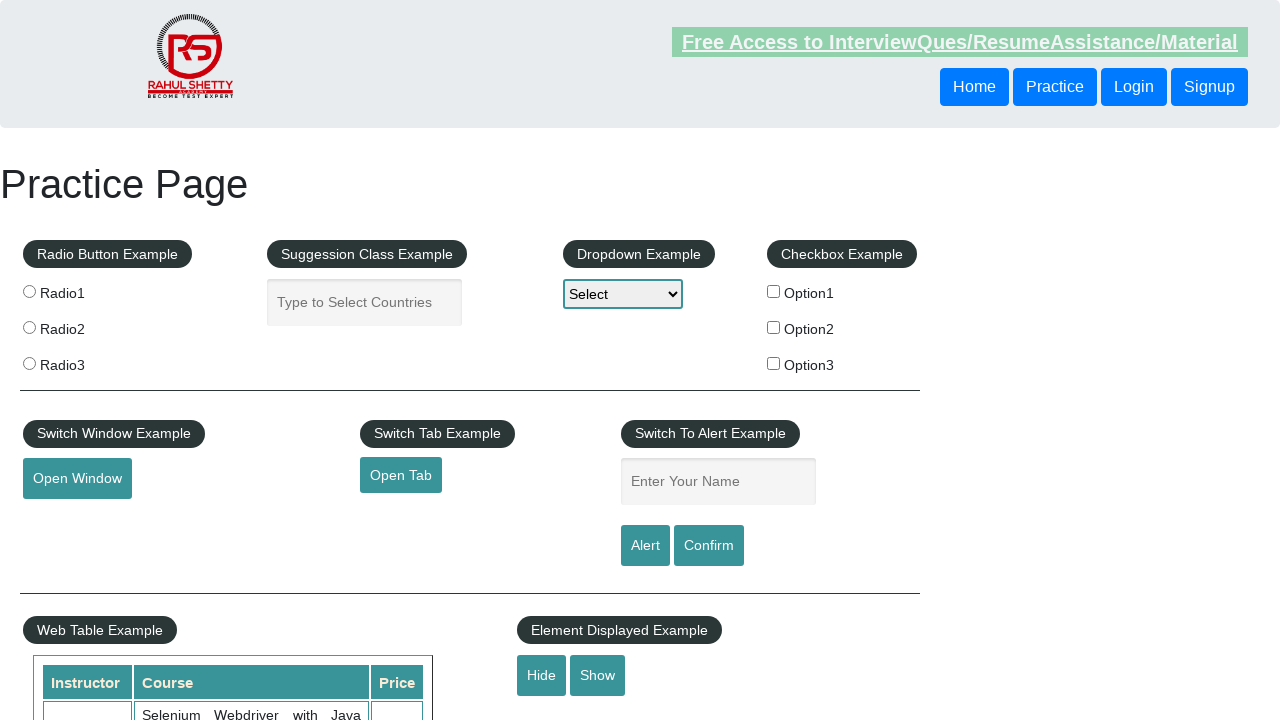

Waited 500ms for hide action to complete
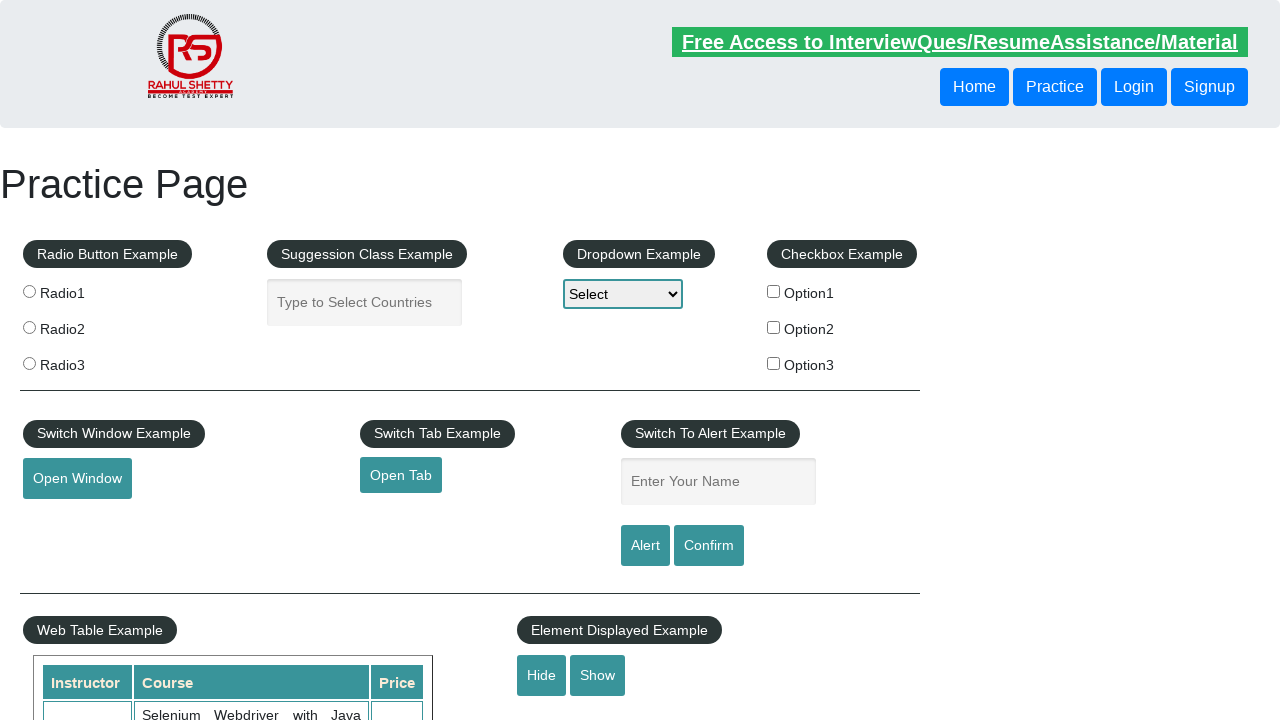

Checked visibility state after hiding - element is now hidden
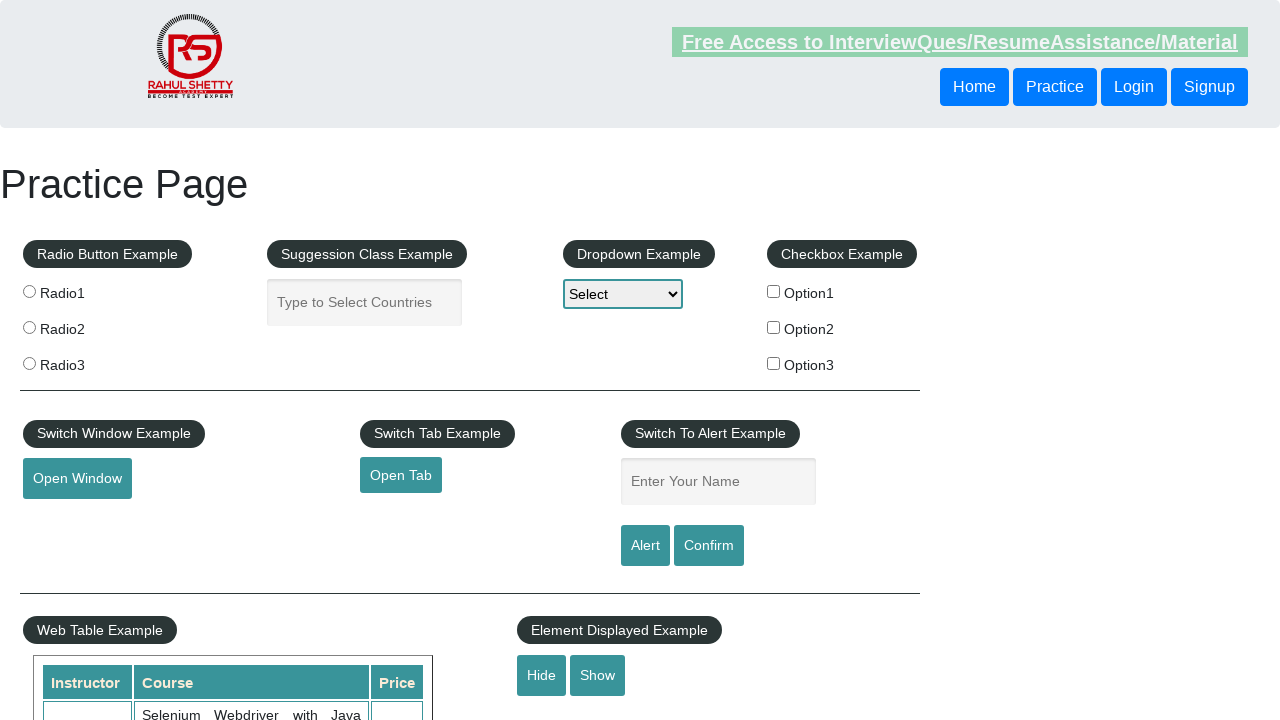

Verified enabled state of textbox element
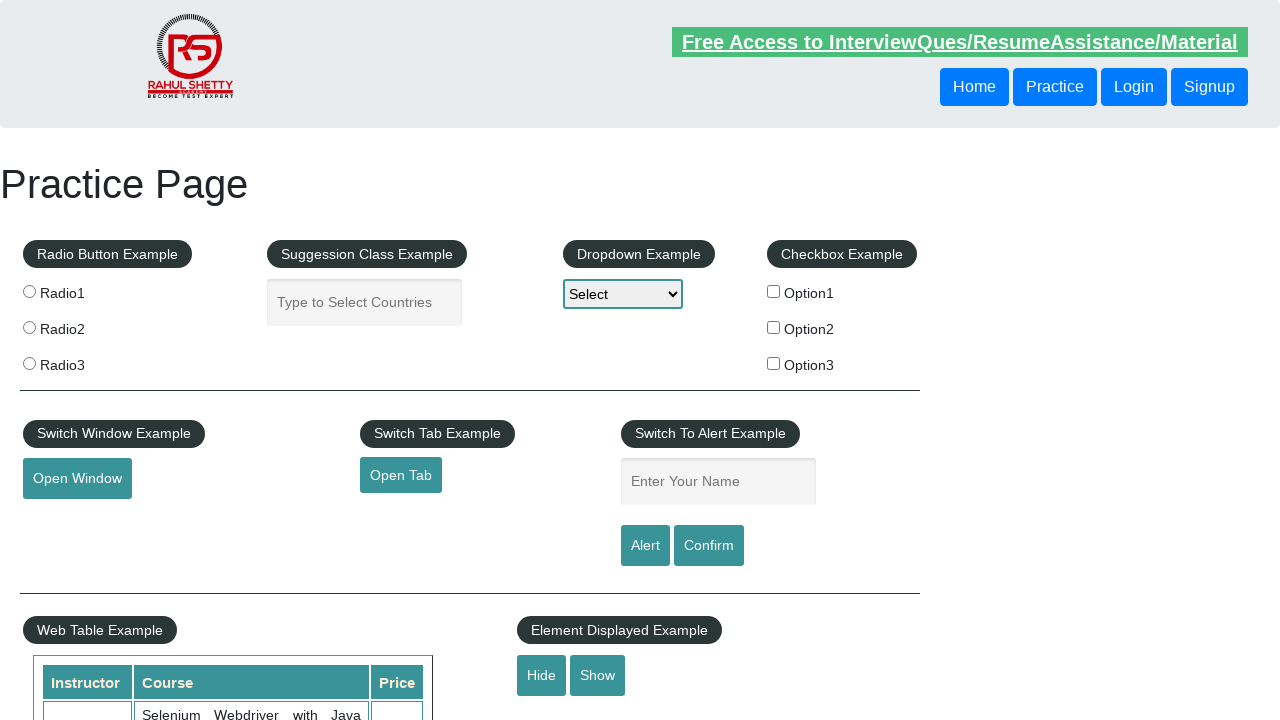

Located checkbox element
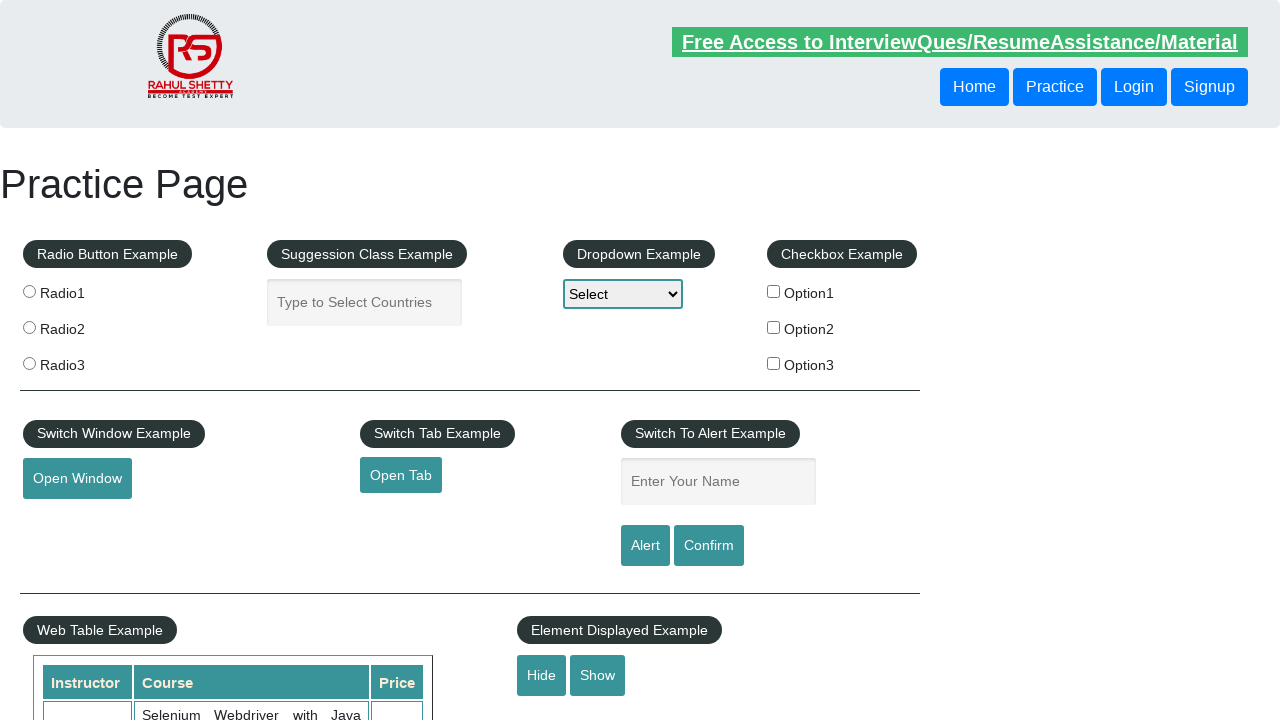

Checked initial selection state of checkbox - not selected
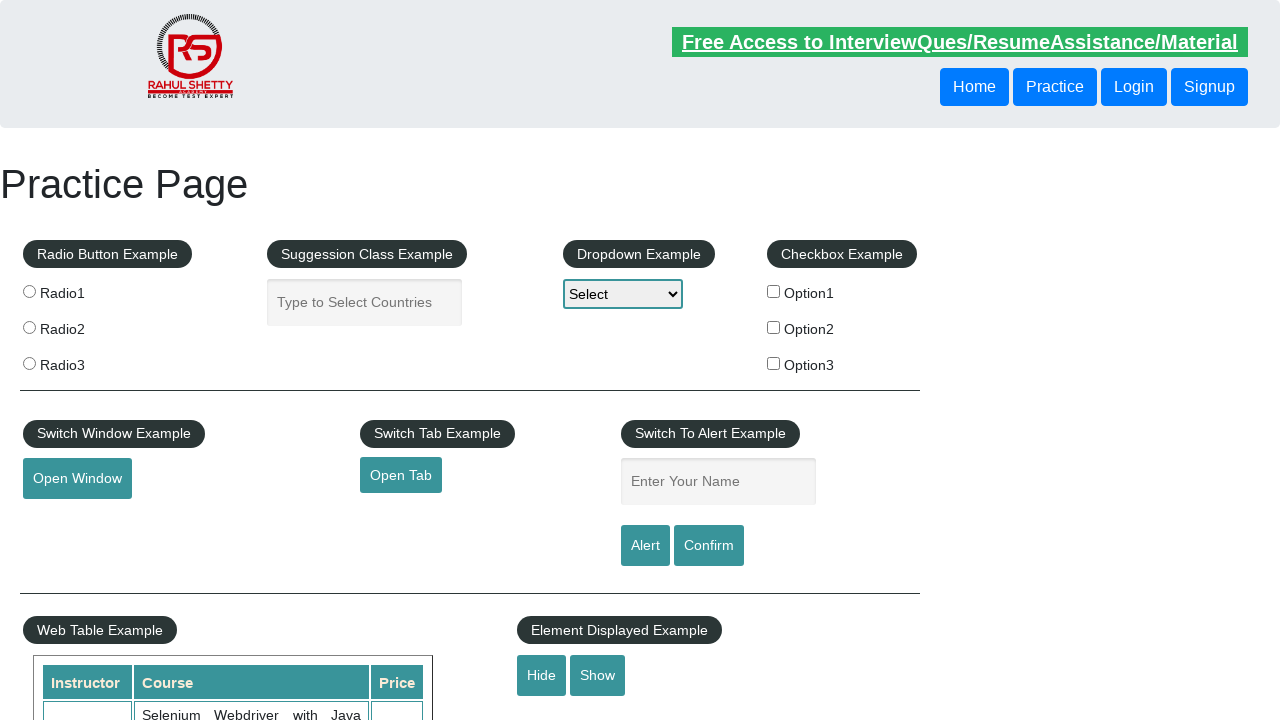

Clicked checkbox to select it at (774, 291) on input#checkBoxOption1
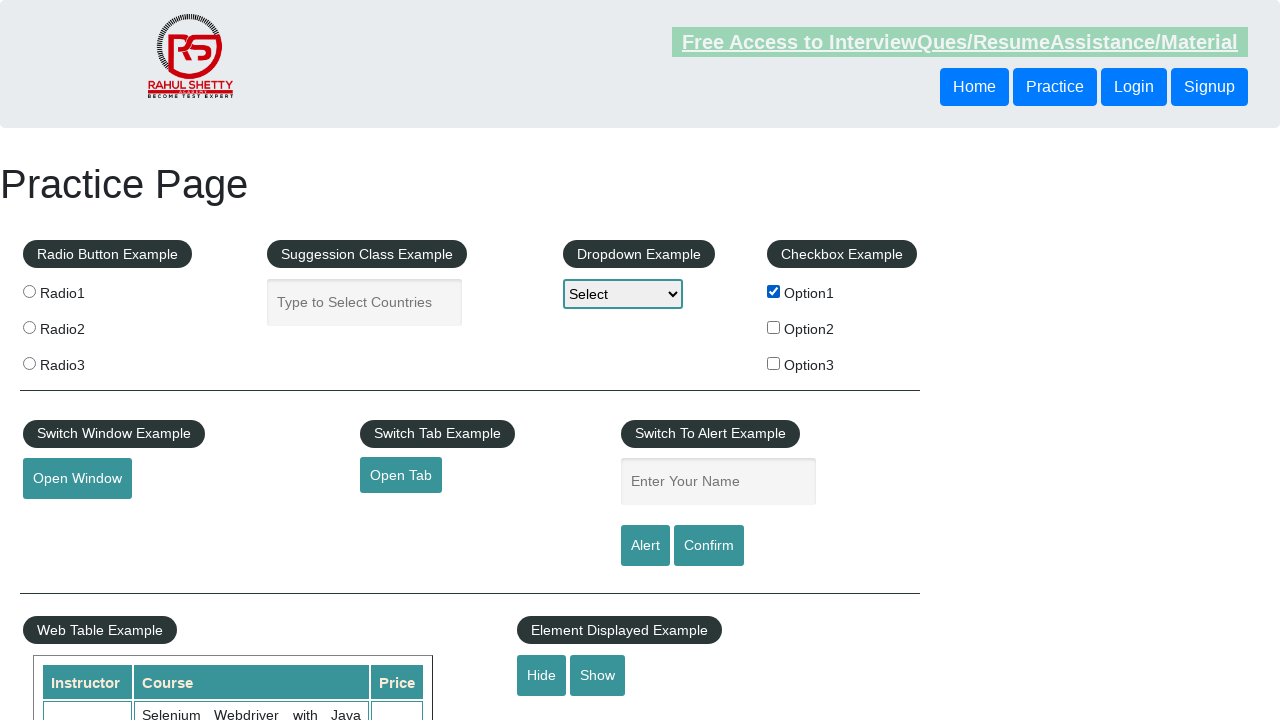

Verified checkbox is now selected after clicking
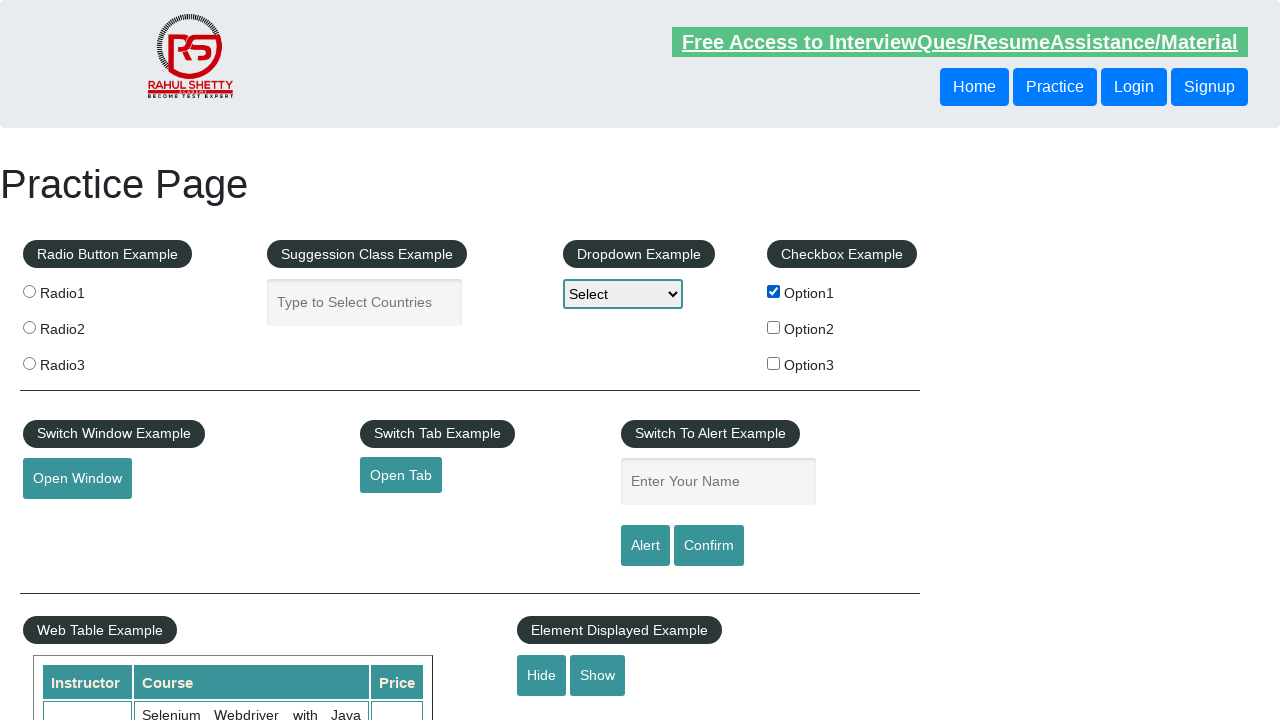

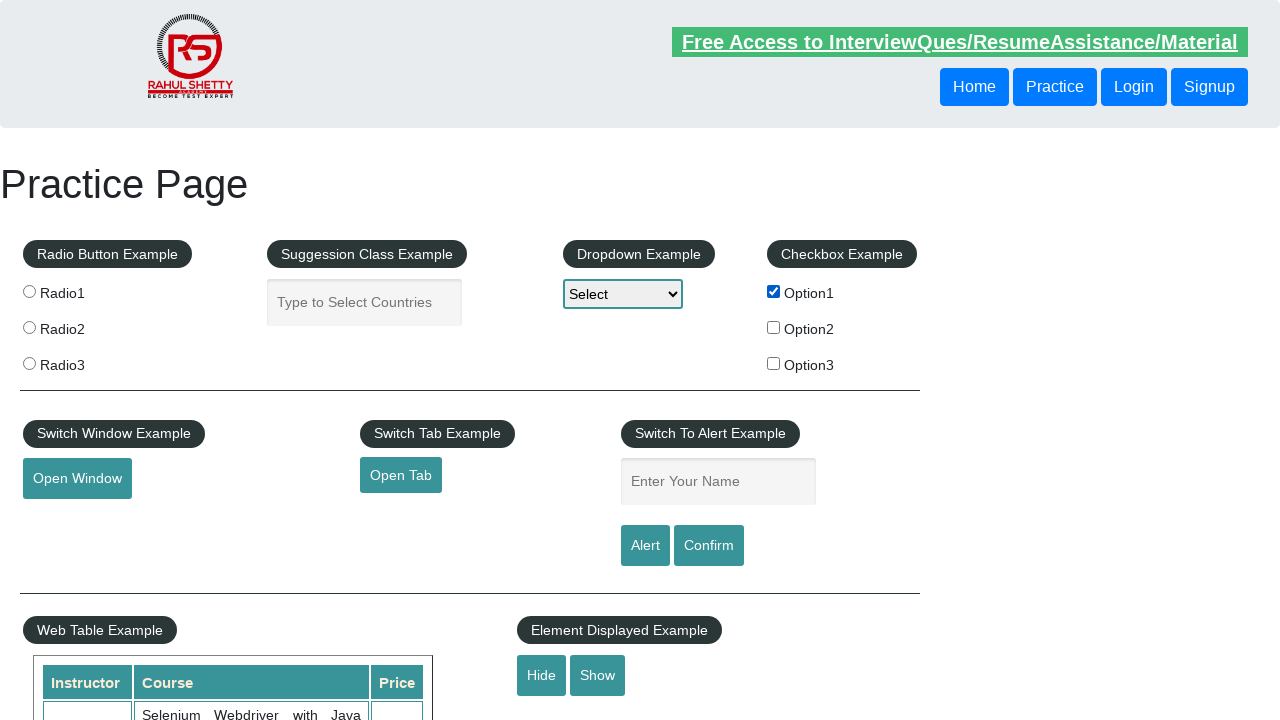